Tests the Login link navigation on the keybooks.ro homepage by clicking the Login link and verifying it's clickable

Starting URL: https://keybooks.ro/

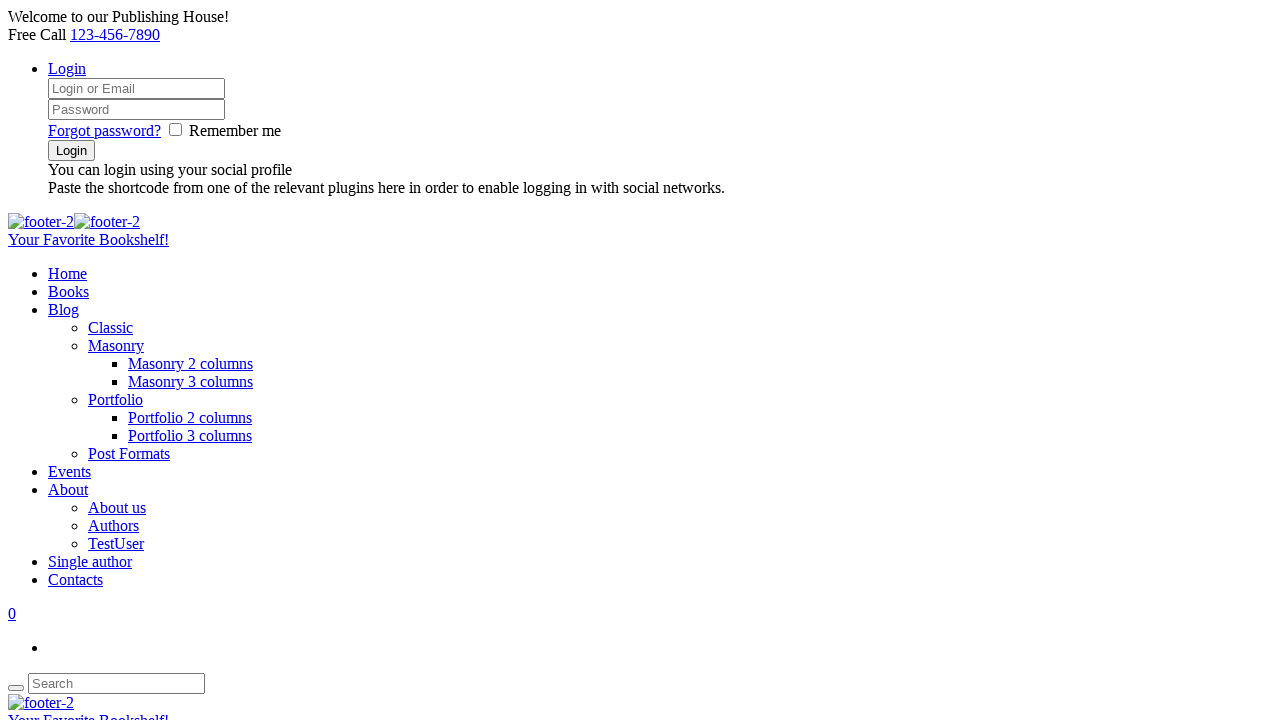

Clicked the Login link on keybooks.ro homepage at (67, 68) on text=Login
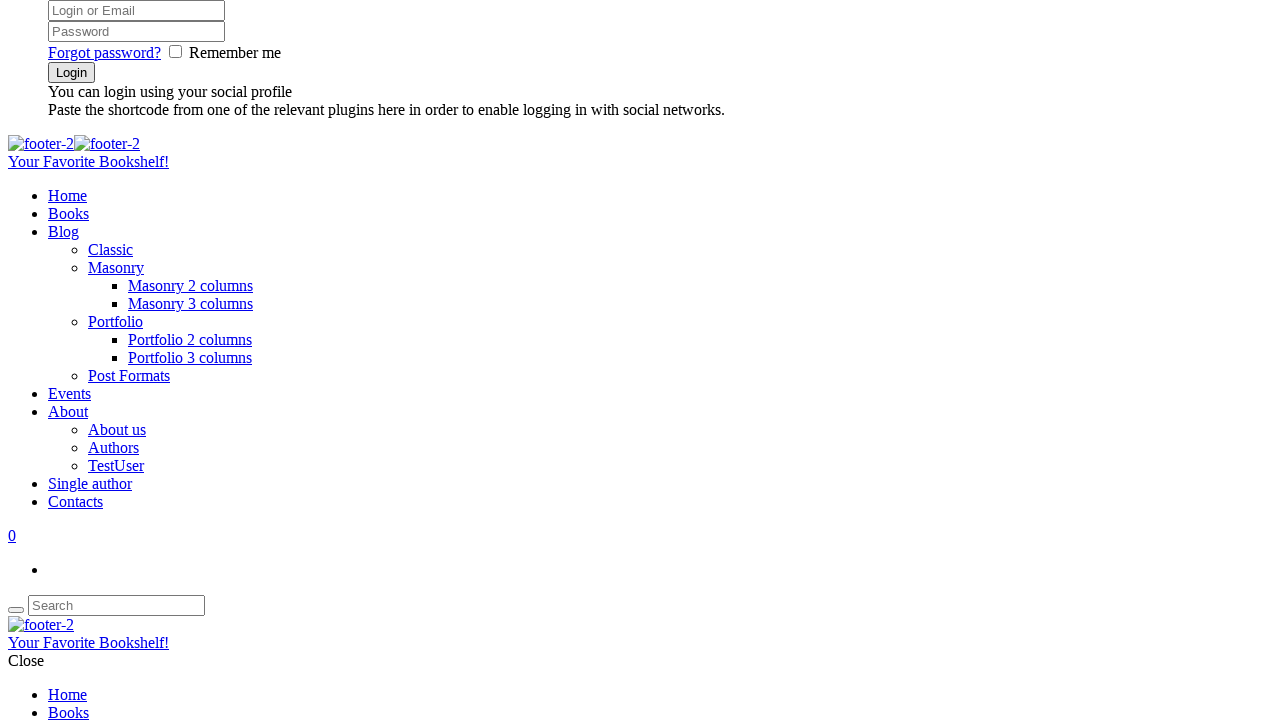

Waited for page navigation to complete (networkidle)
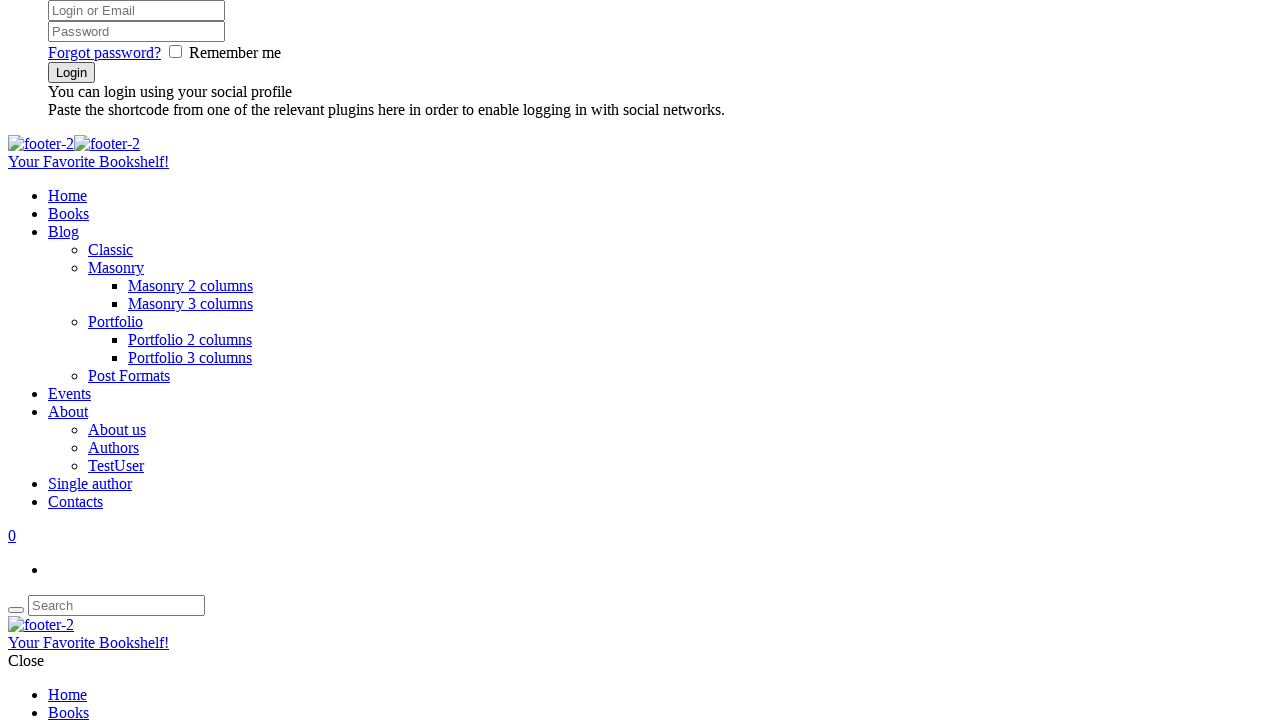

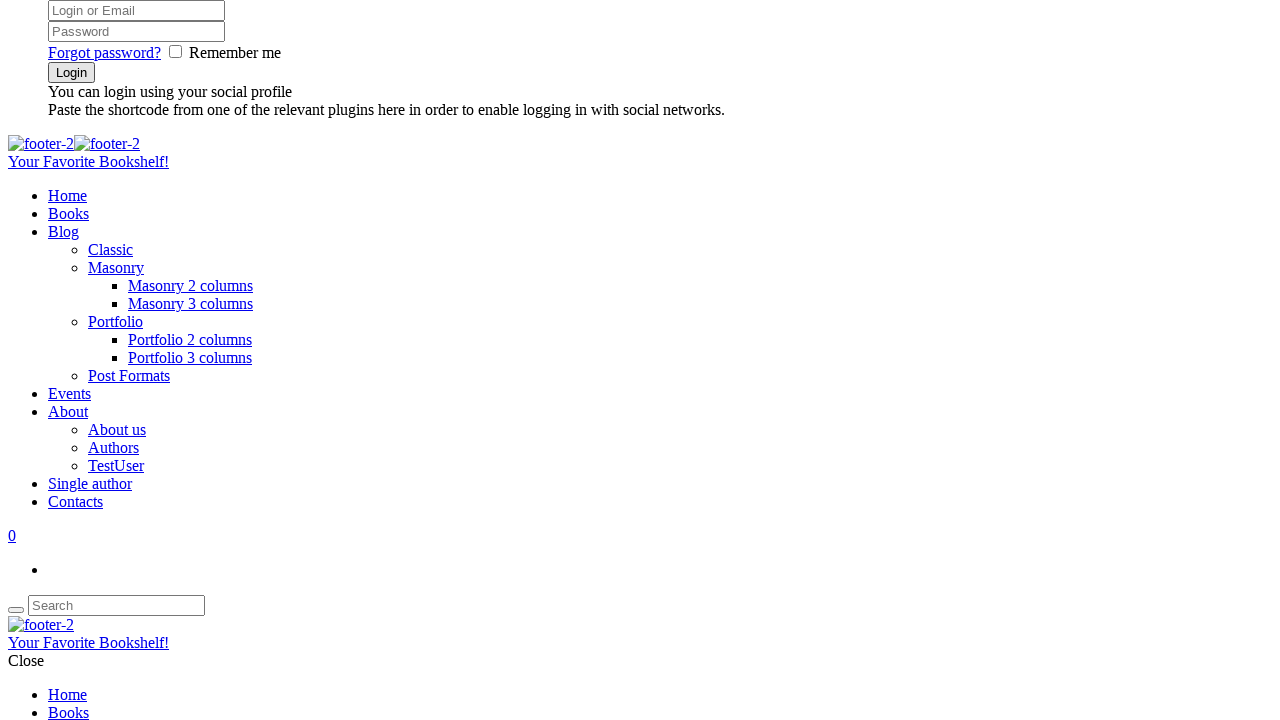